Navigates to the PyPI selenium package files page, scrolls down to the files section, and clicks on a download link.

Starting URL: https://pypi.org/project/selenium/#files

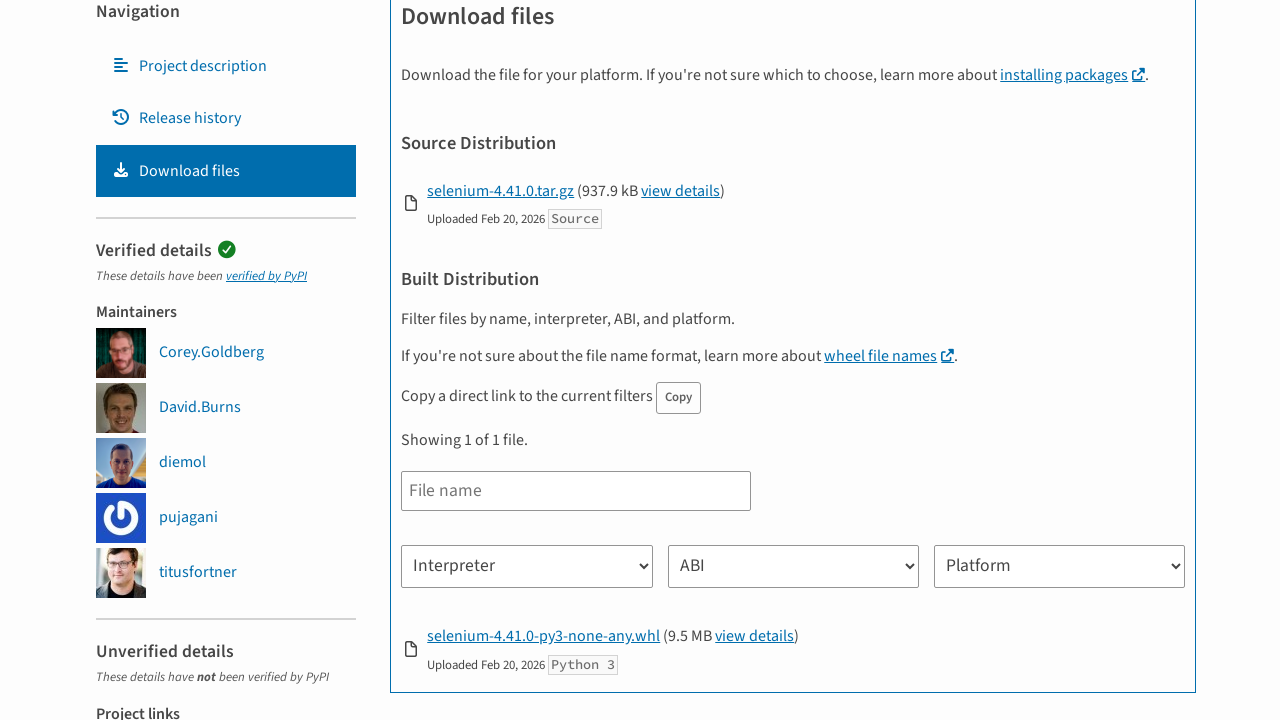

Page loaded and DOM is ready
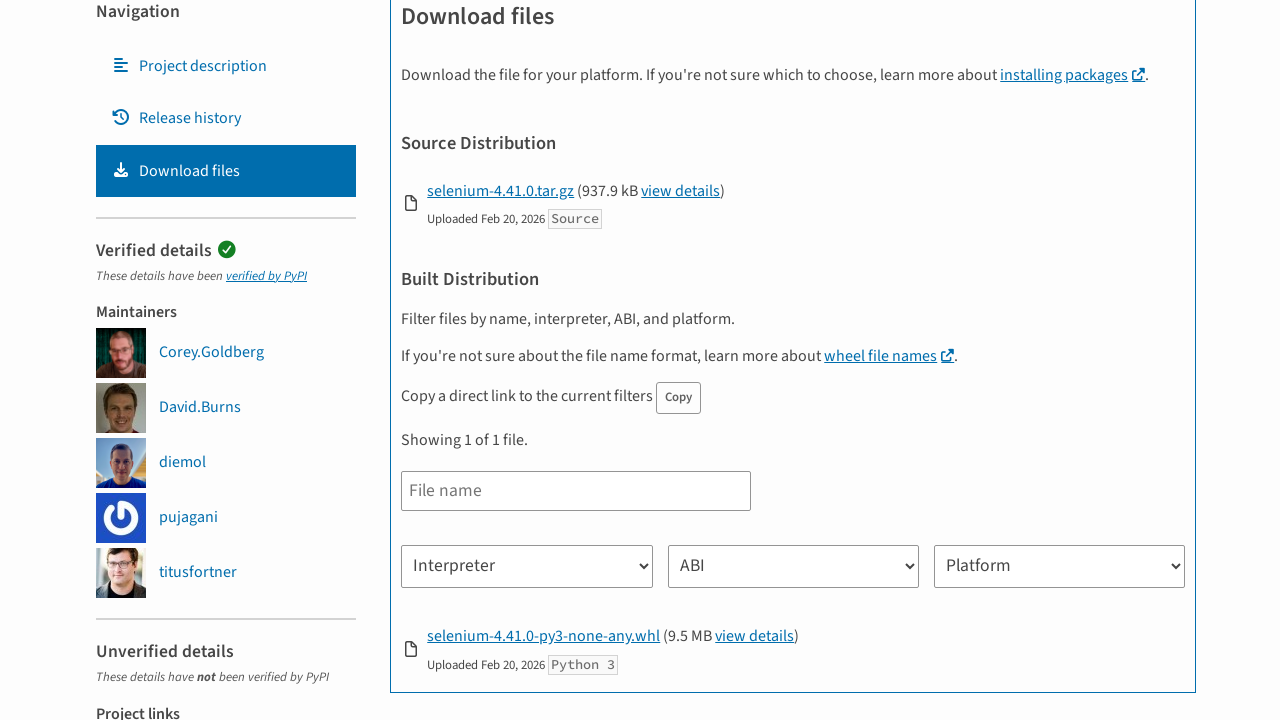

Scrolled down 500px to reveal files section
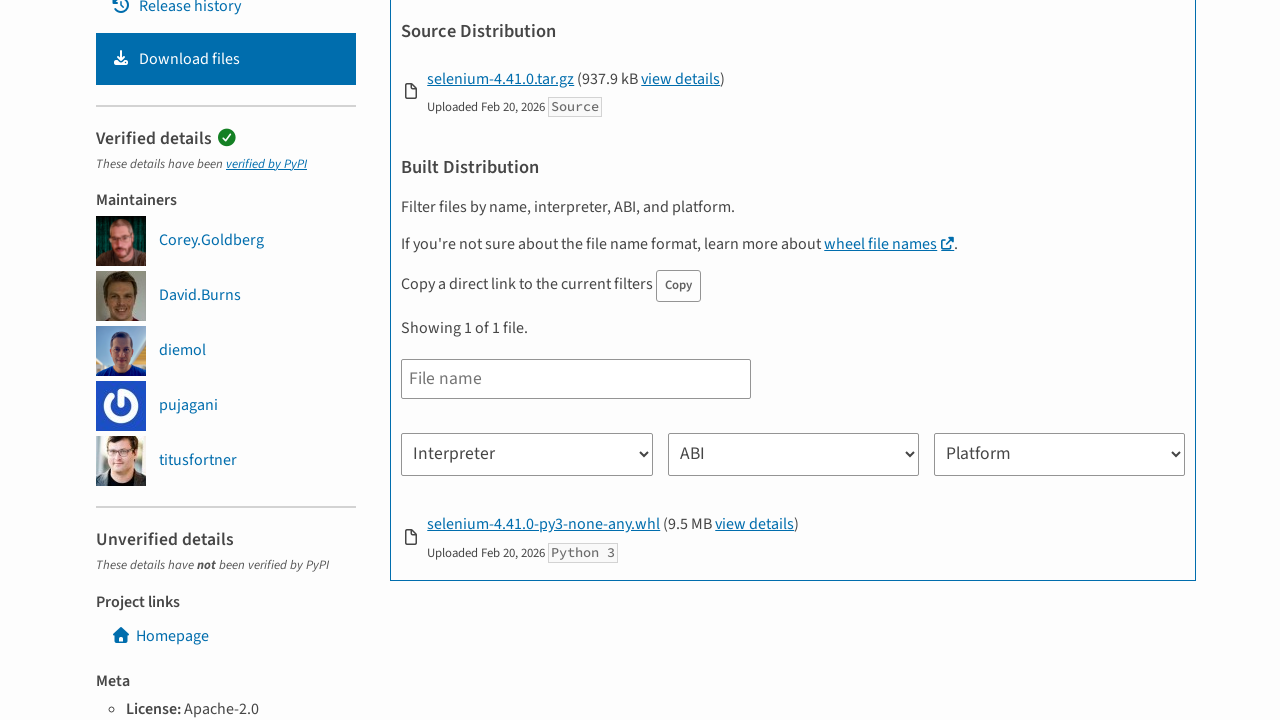

Waited 1 second for scroll animation to complete
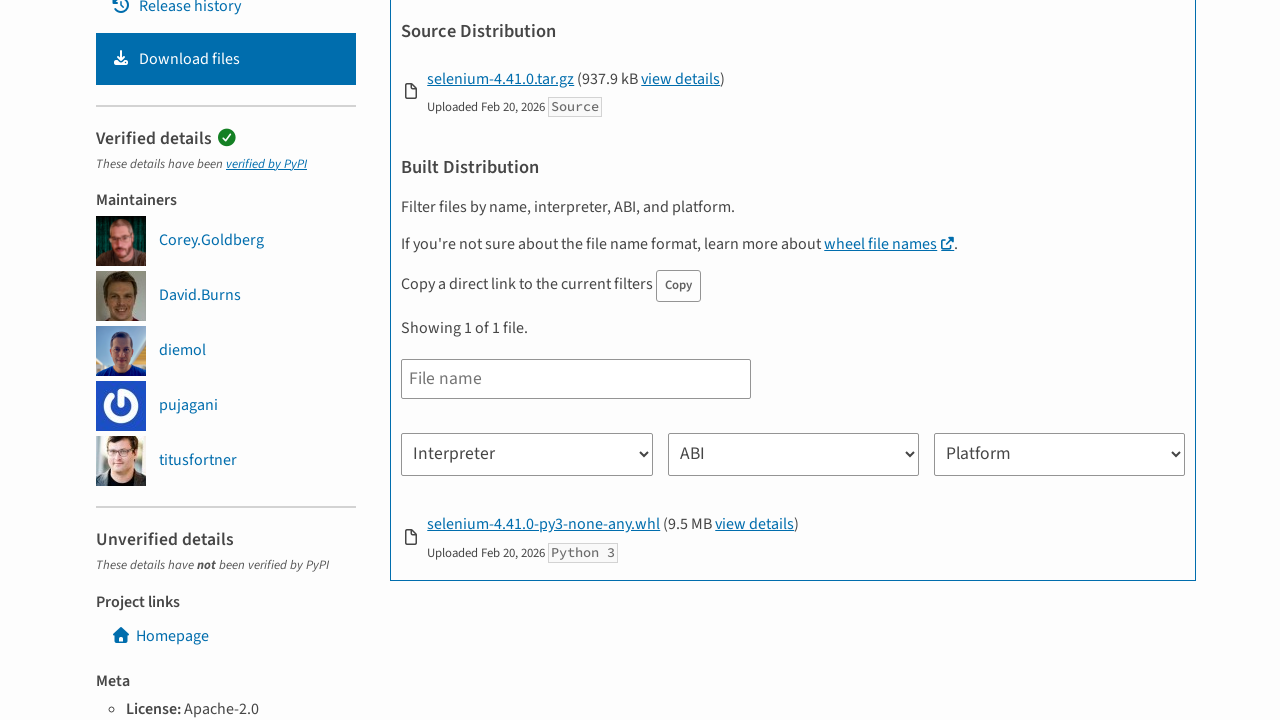

Clicked on tar.gz download link in the files section at (501, 79) on a[href$='.tar.gz']
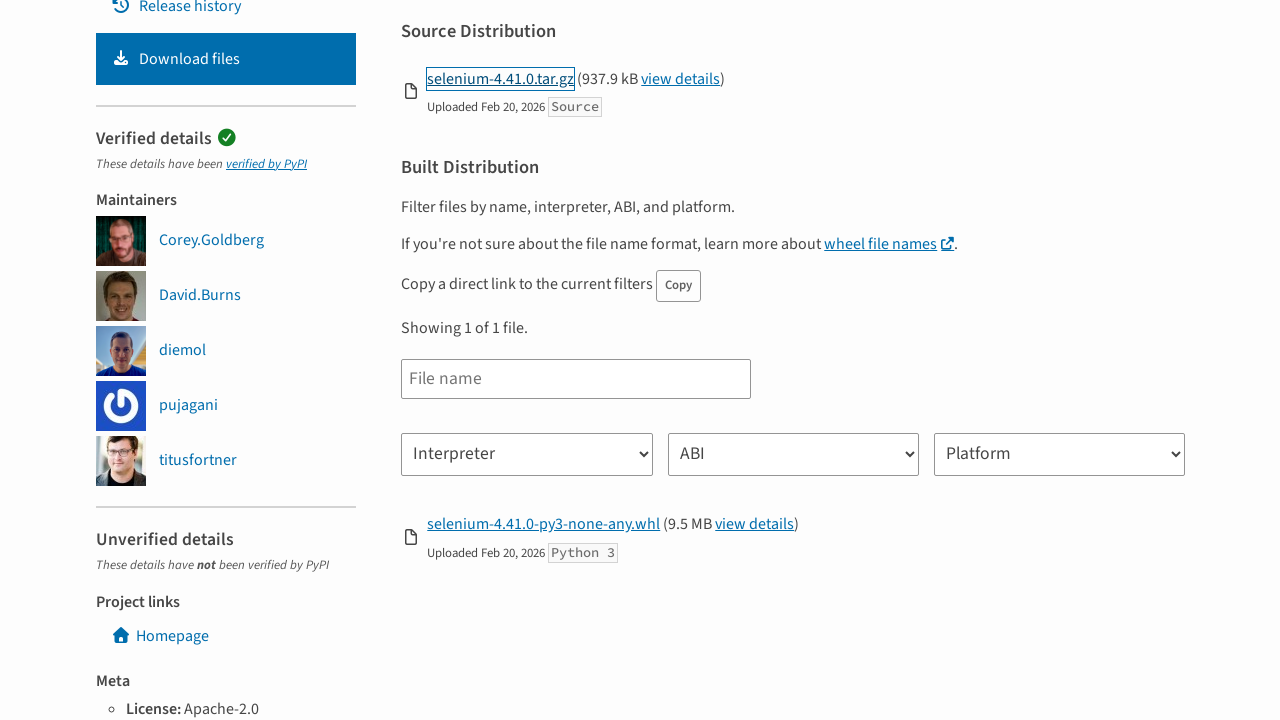

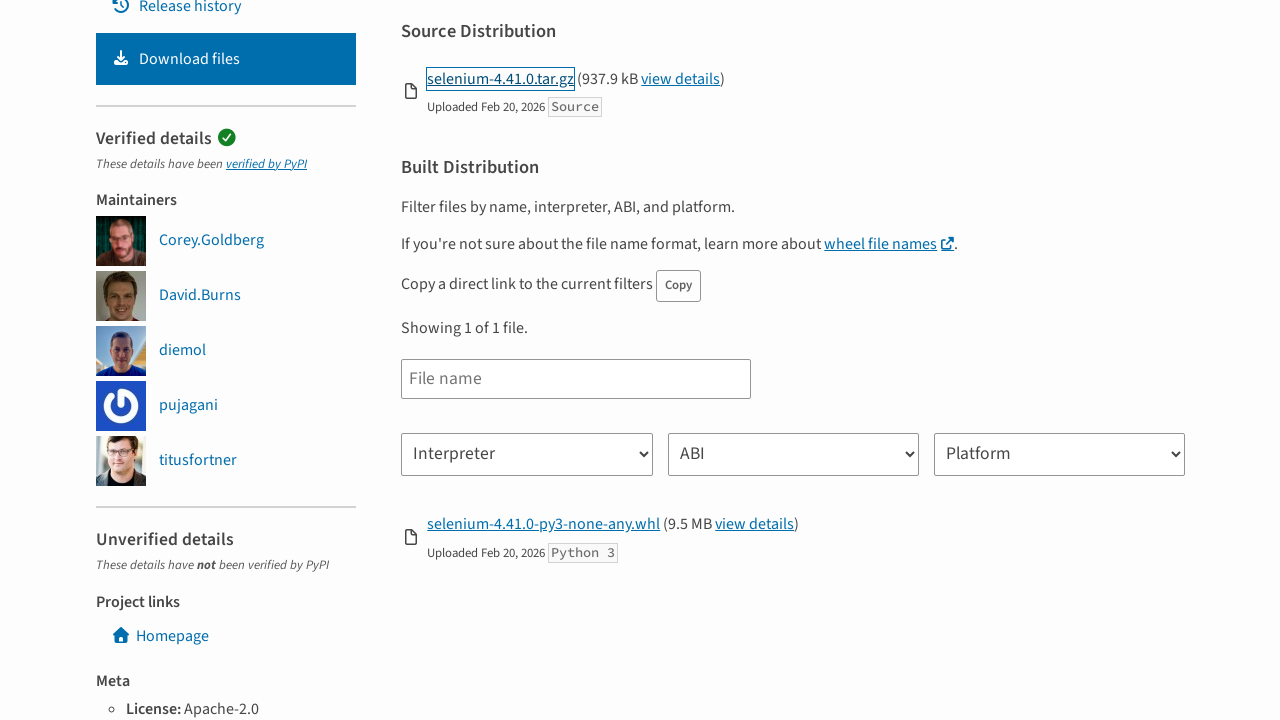